Navigates to the BlazeDemo confirmation page and verifies that the page title is displayed

Starting URL: https://blazedemo.com/confirmation.php

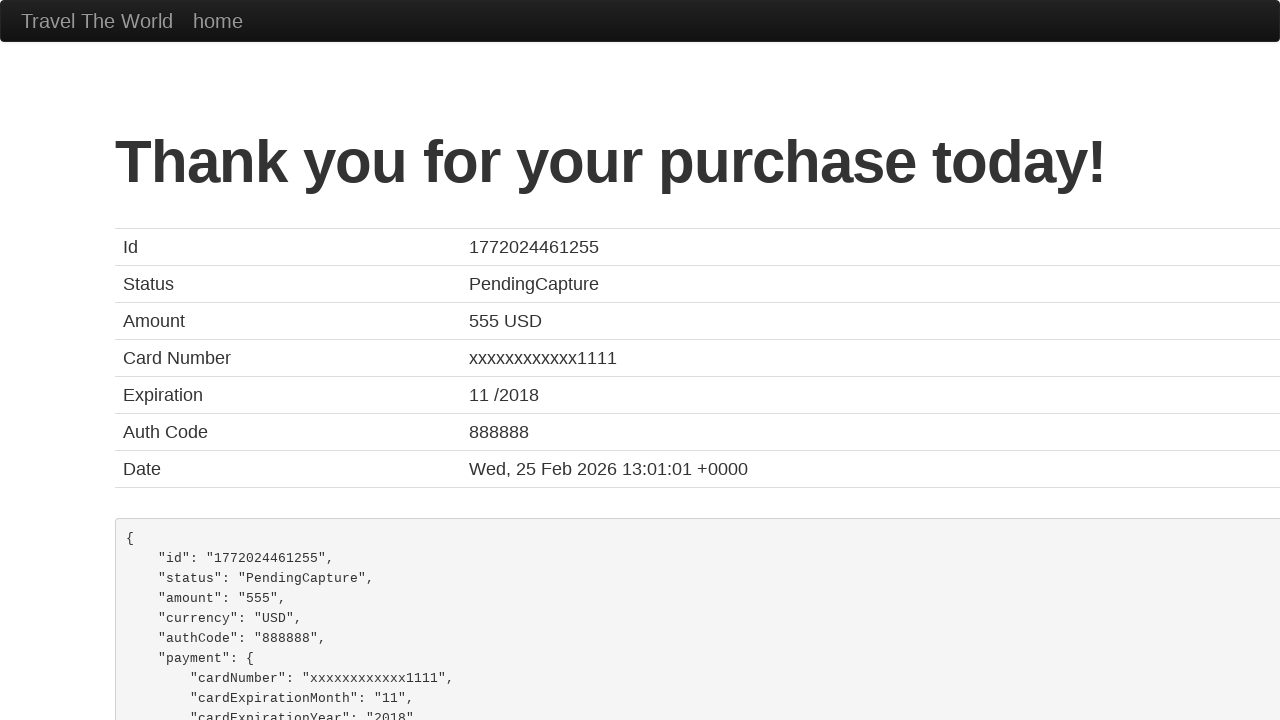

Navigated to BlazeDemo confirmation page
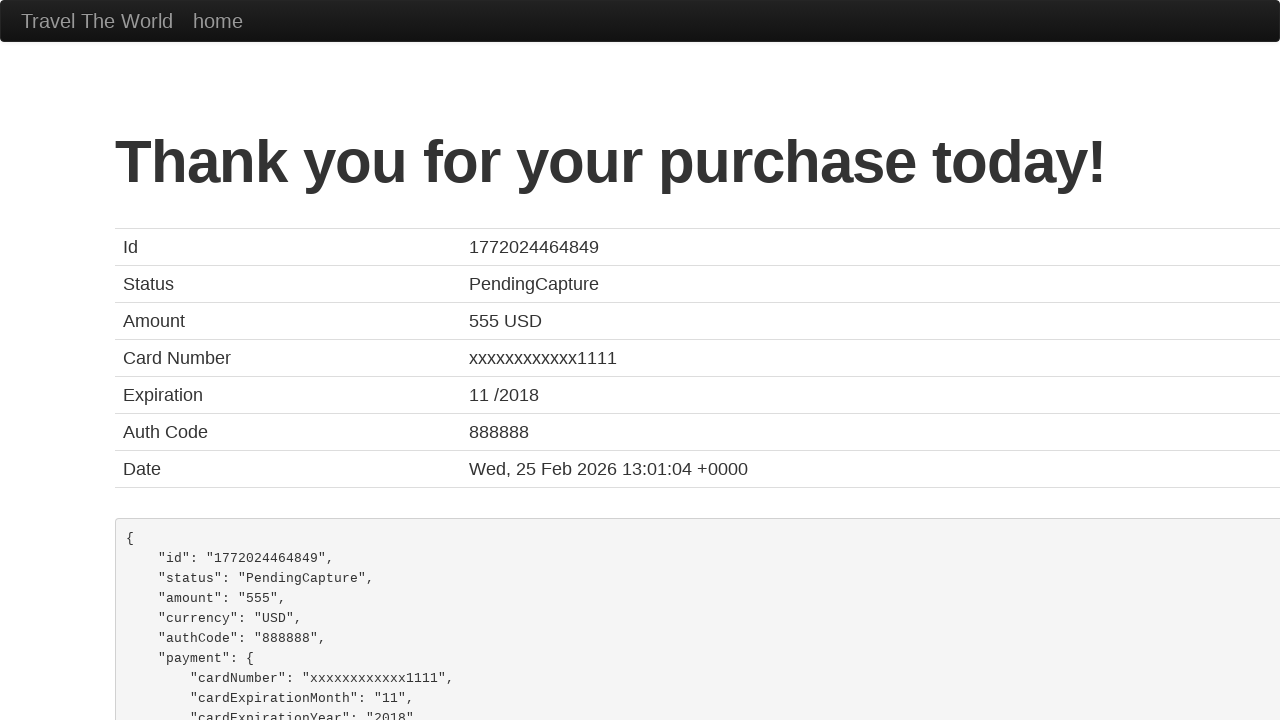

Page title element (h1) is visible
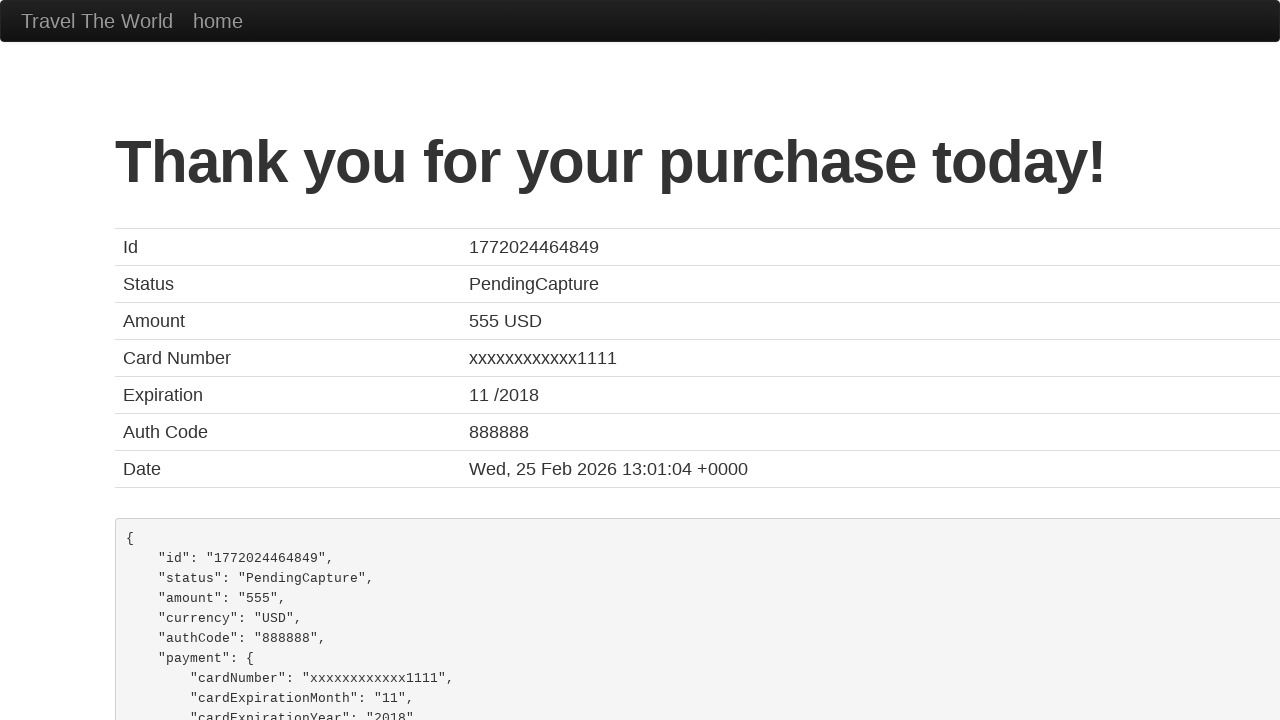

Located page title element
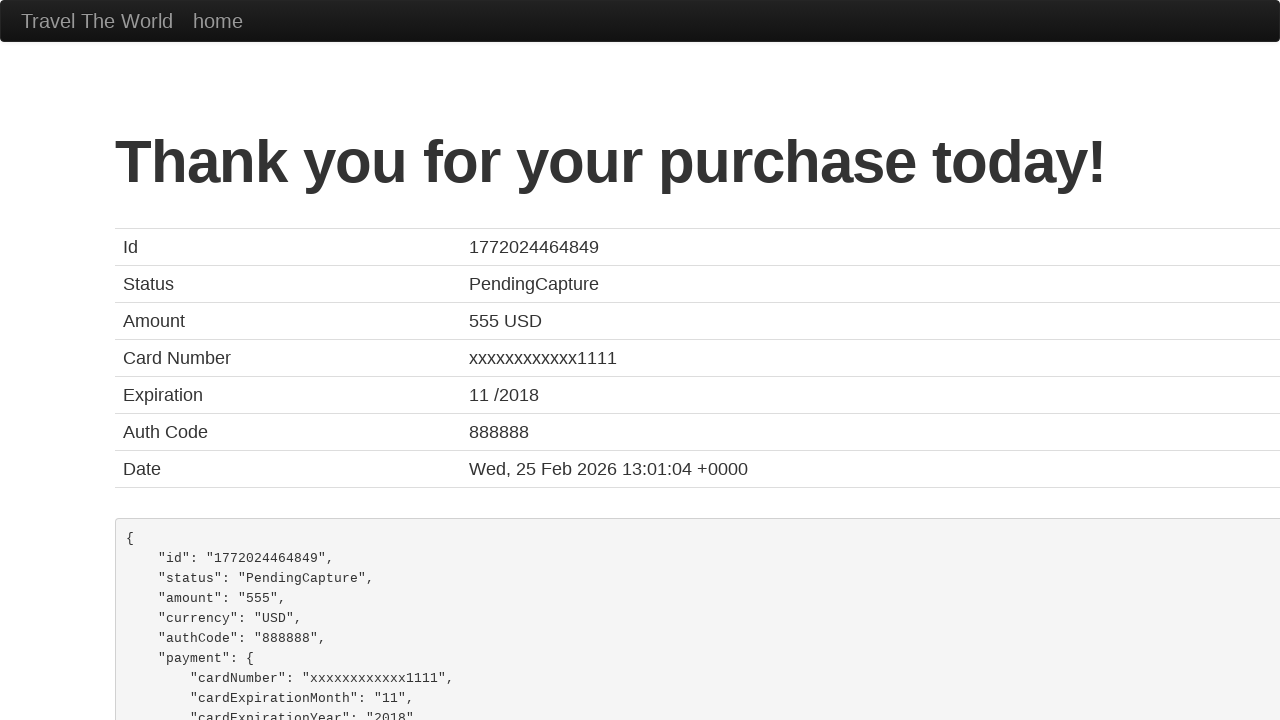

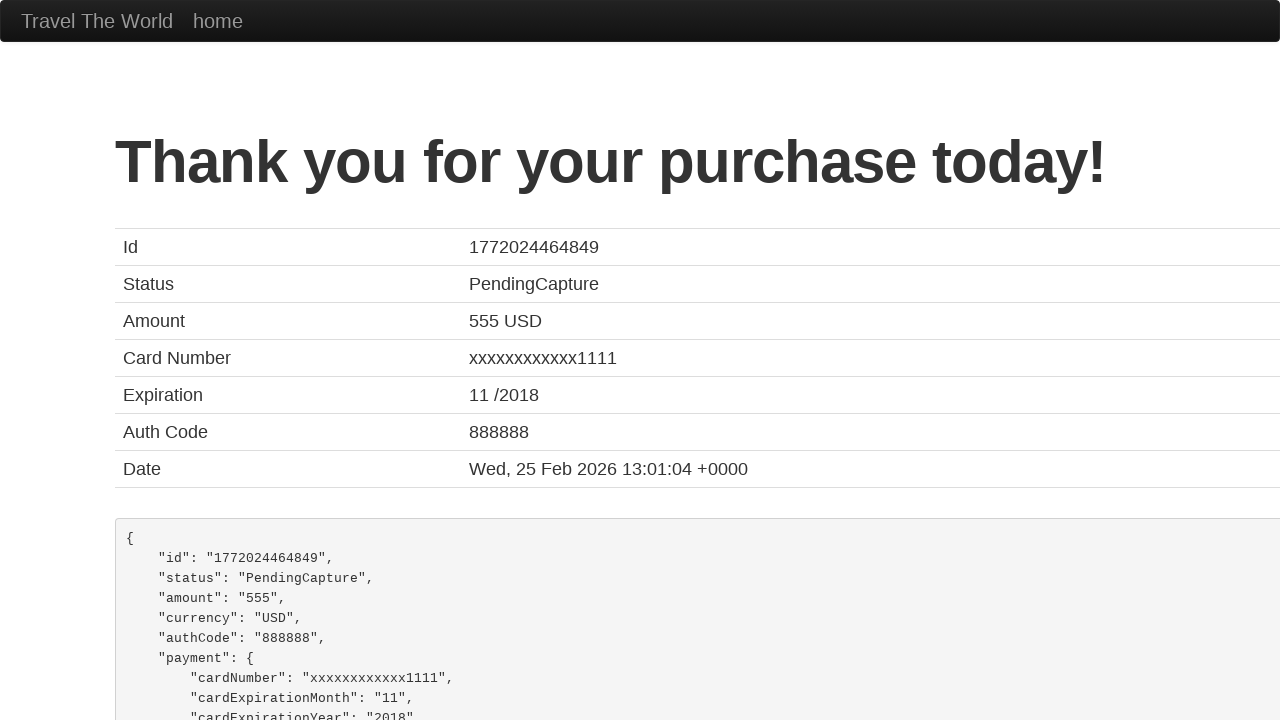